Tests searching for a customer by first name using the search input field

Starting URL: https://www.globalsqa.com/angularJs-protractor/BankingProject/#/manager

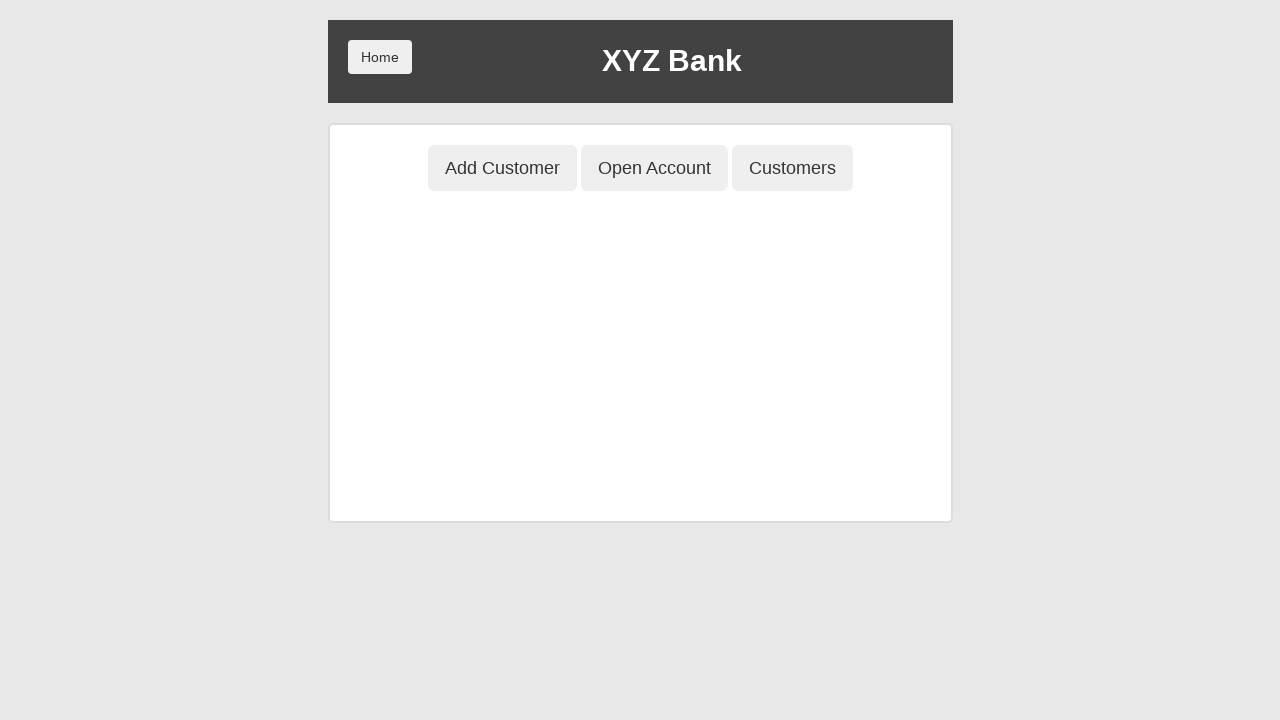

Clicked Customers button to view customer list at (792, 168) on button[ng-class='btnClass3']
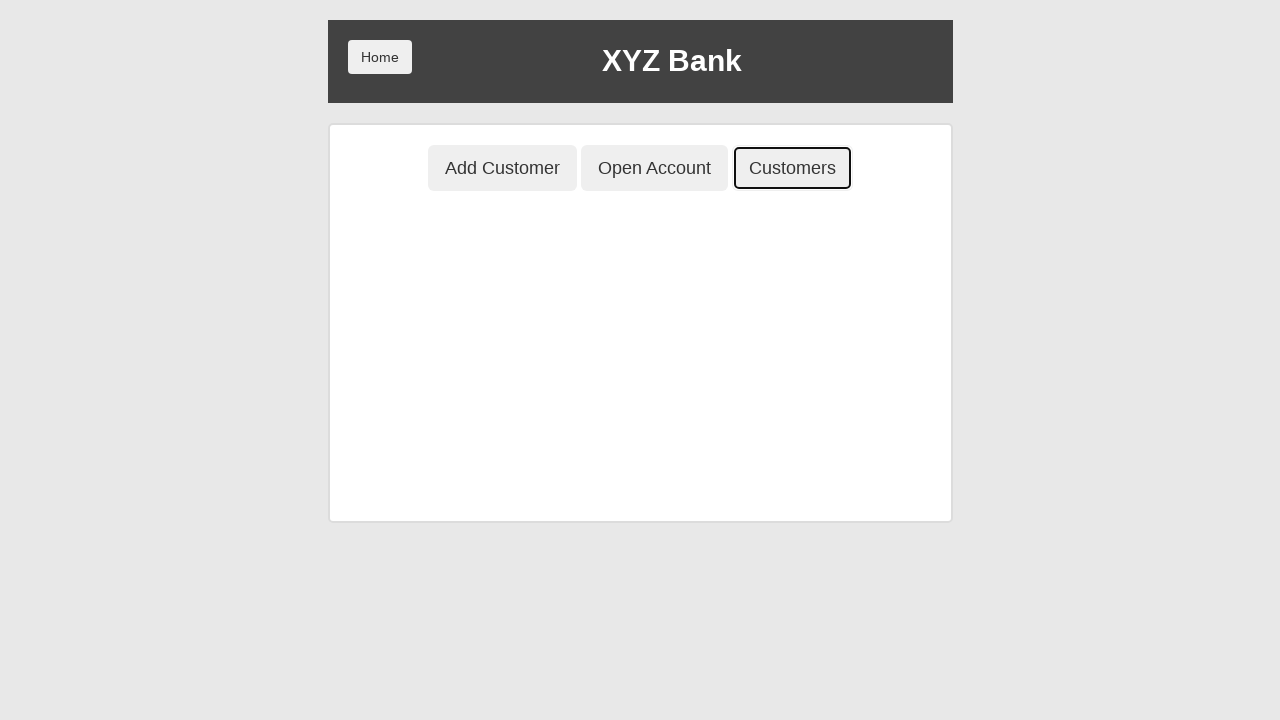

Customer table and search input loaded
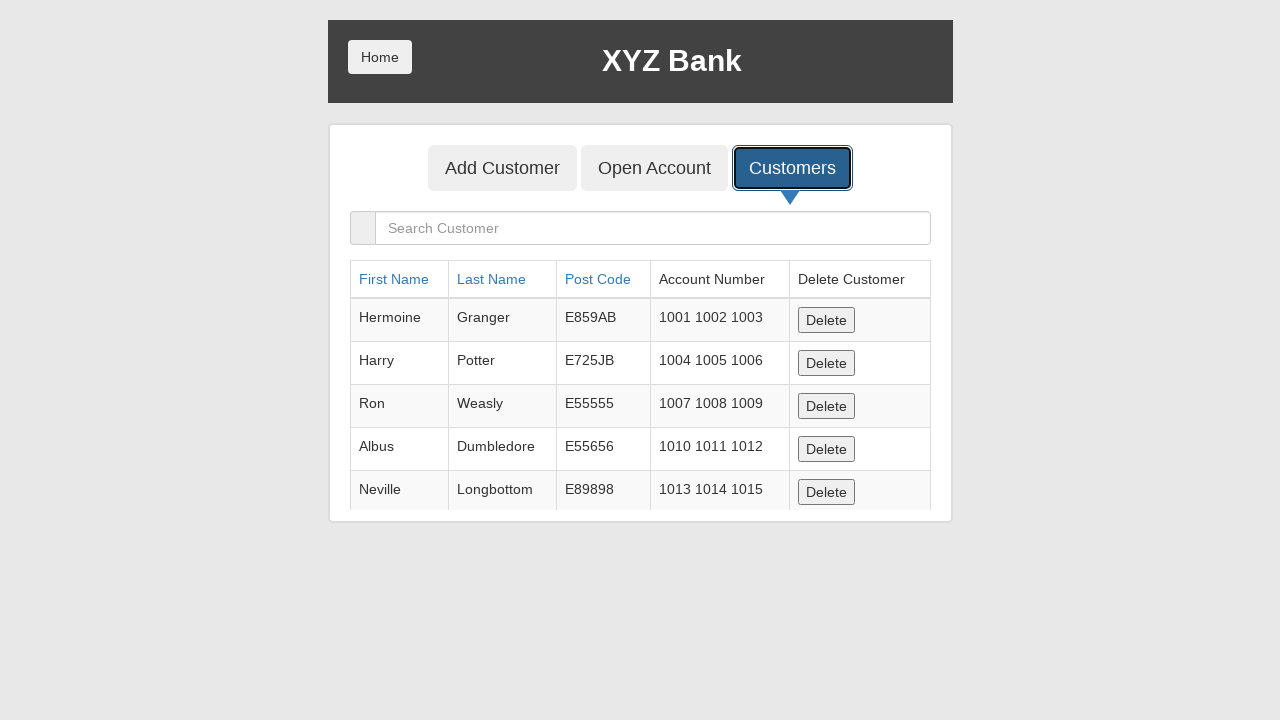

Filled search field with first name 'Harry' on input[placeholder='Search Customer']
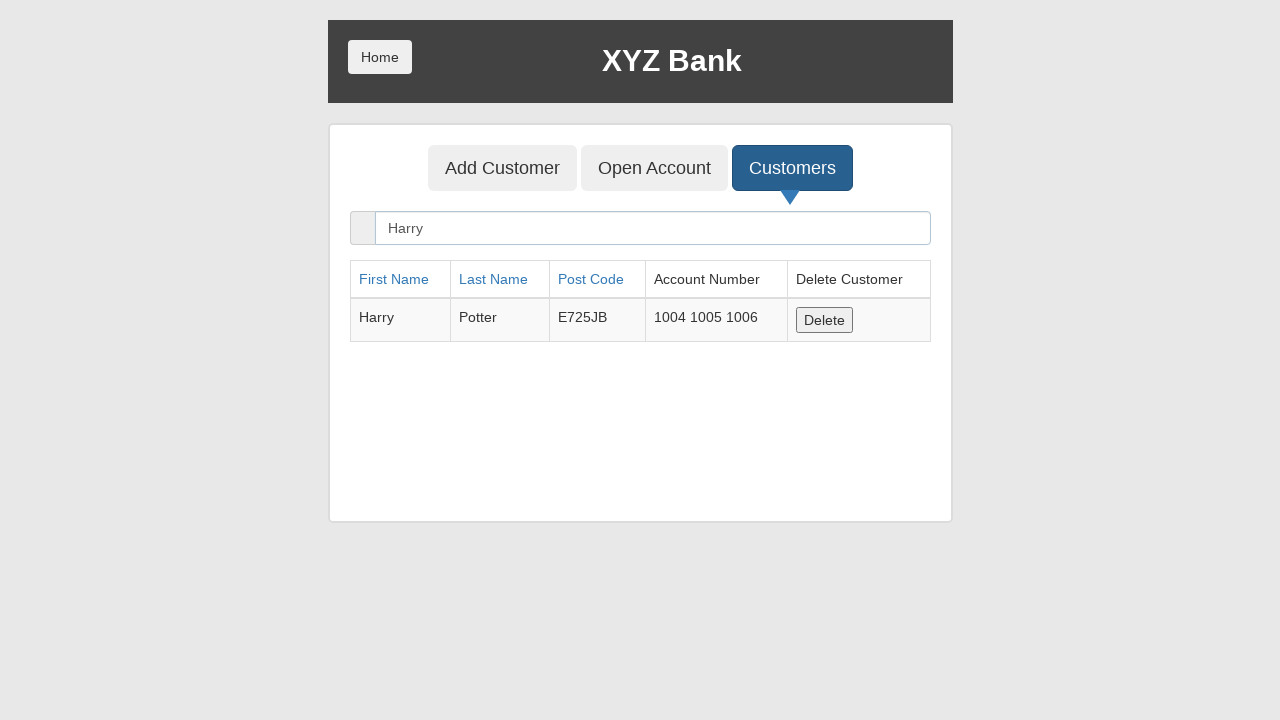

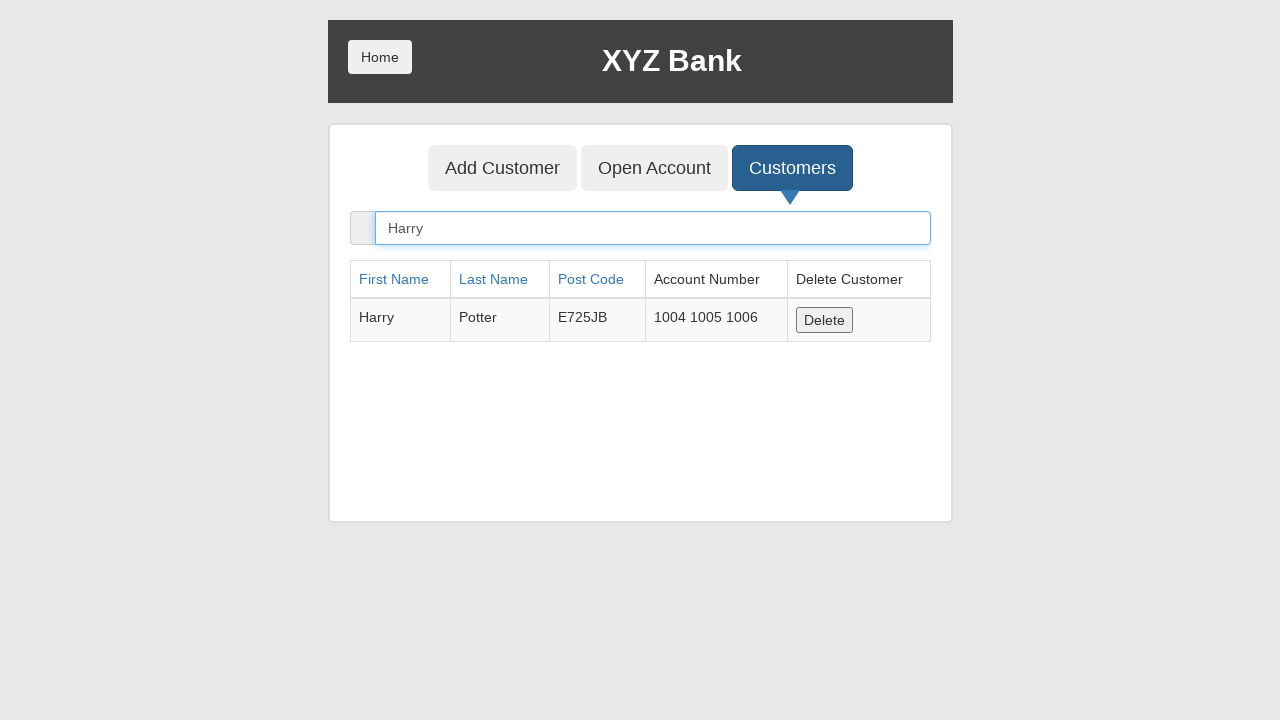